Tests JavaScript alert handling by clicking on a simple alert tab, triggering an alert button, and accepting the alert dialog.

Starting URL: http://demo.automationtesting.in/Alerts.html

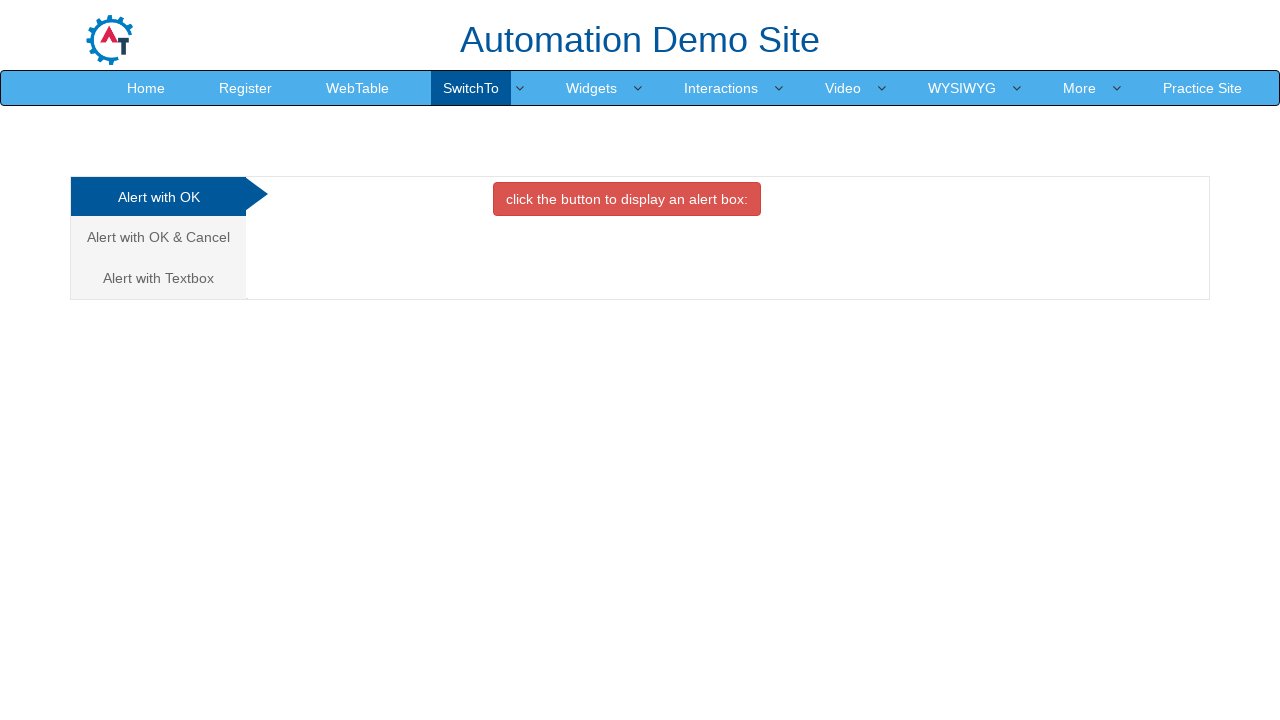

Set up dialog handler to accept alerts
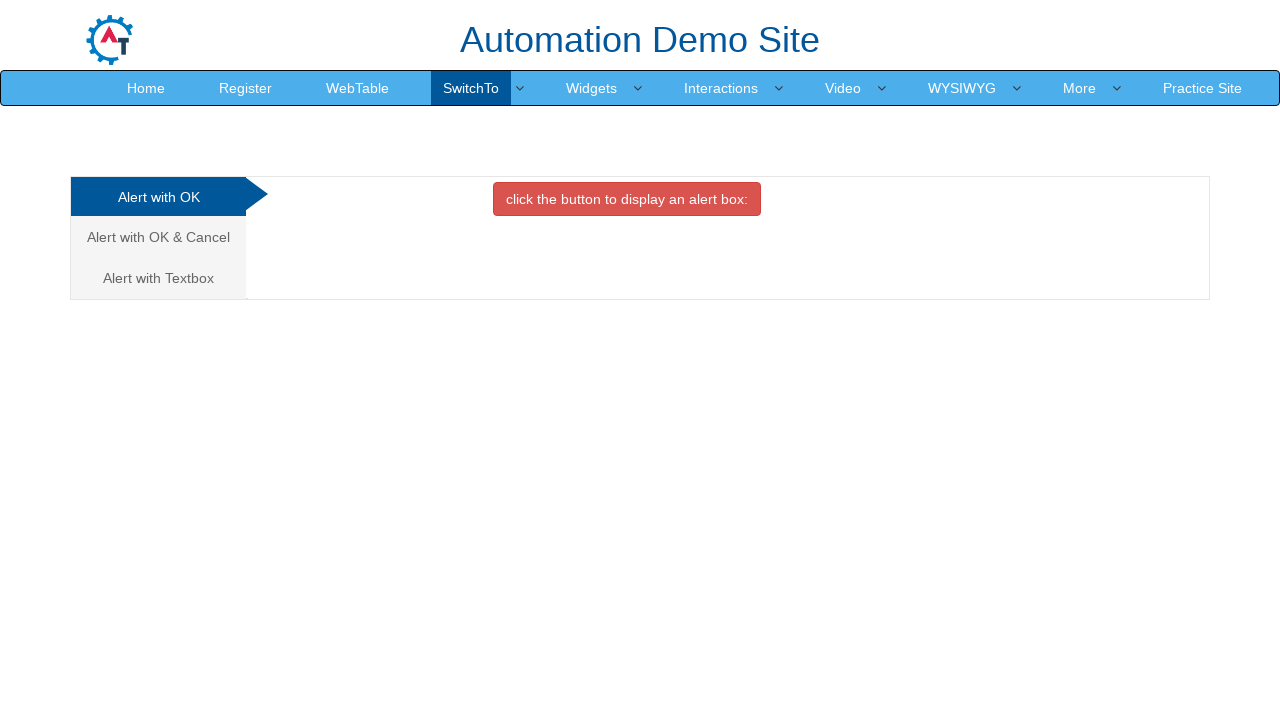

Clicked on the simple alert tab at (158, 197) on (//a[@class='analystic'])[1]
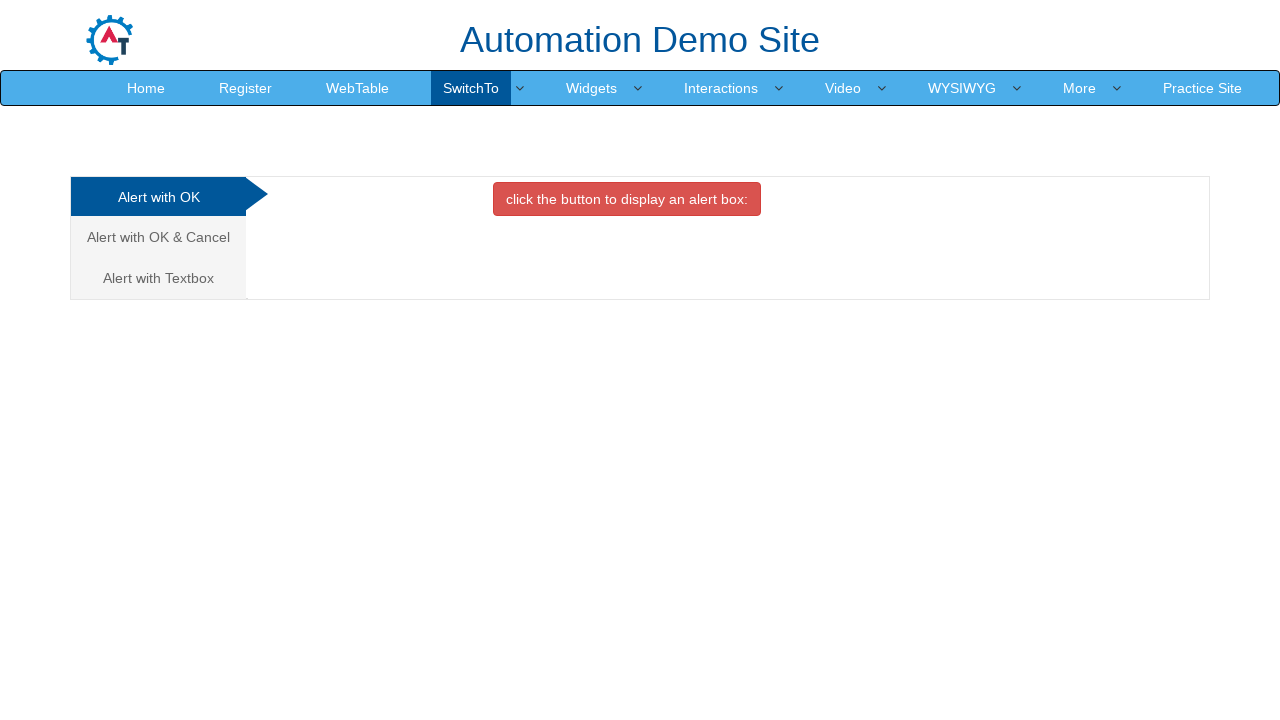

Clicked the alert trigger button at (627, 199) on button.btn.btn-danger
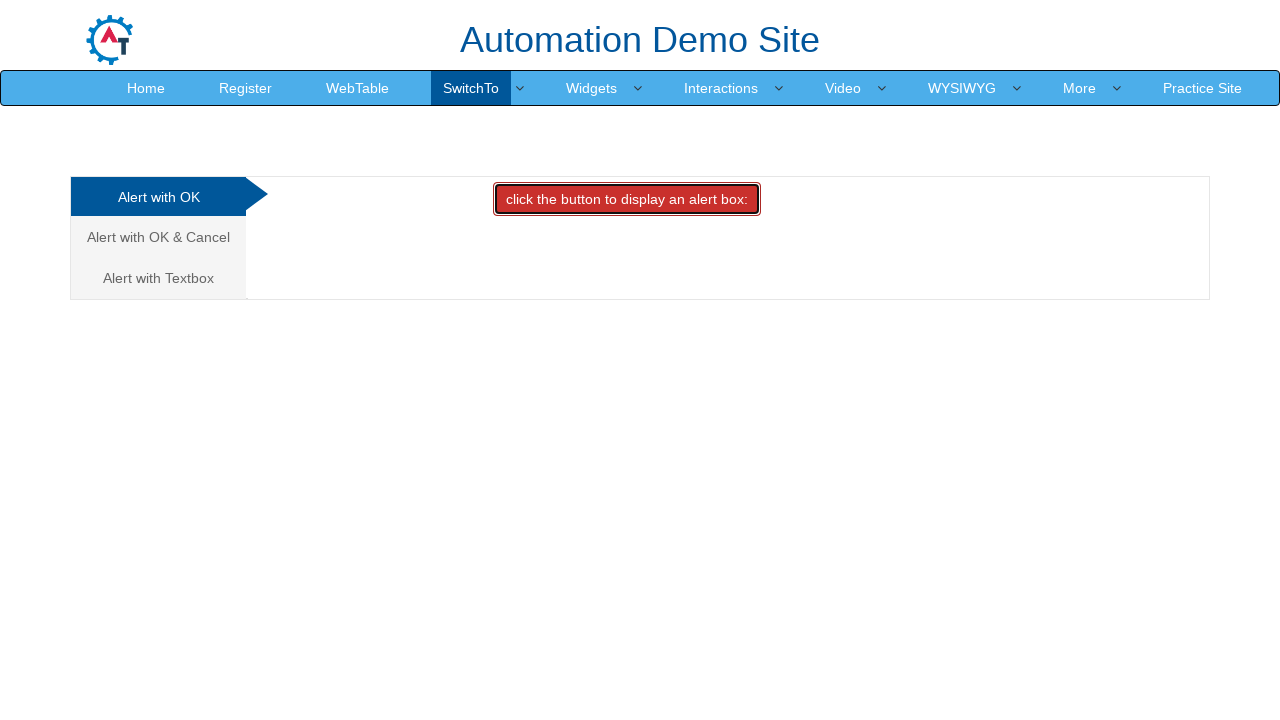

Waited for alert to be processed
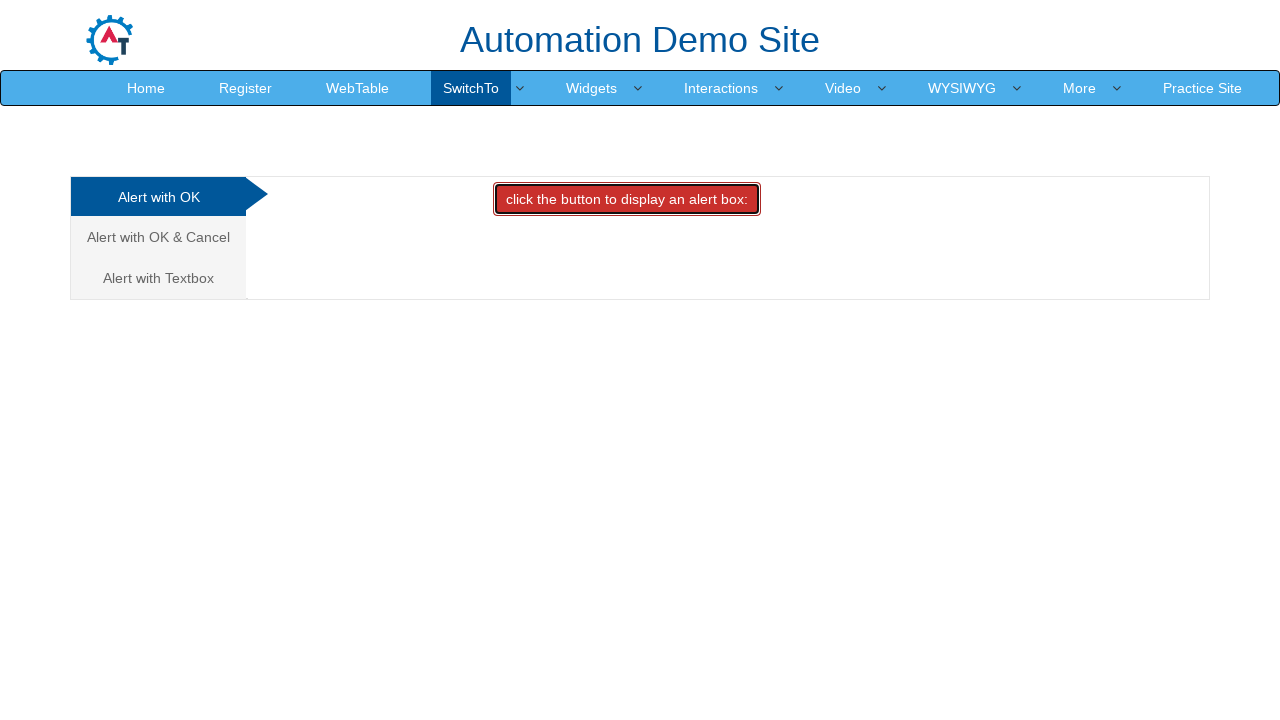

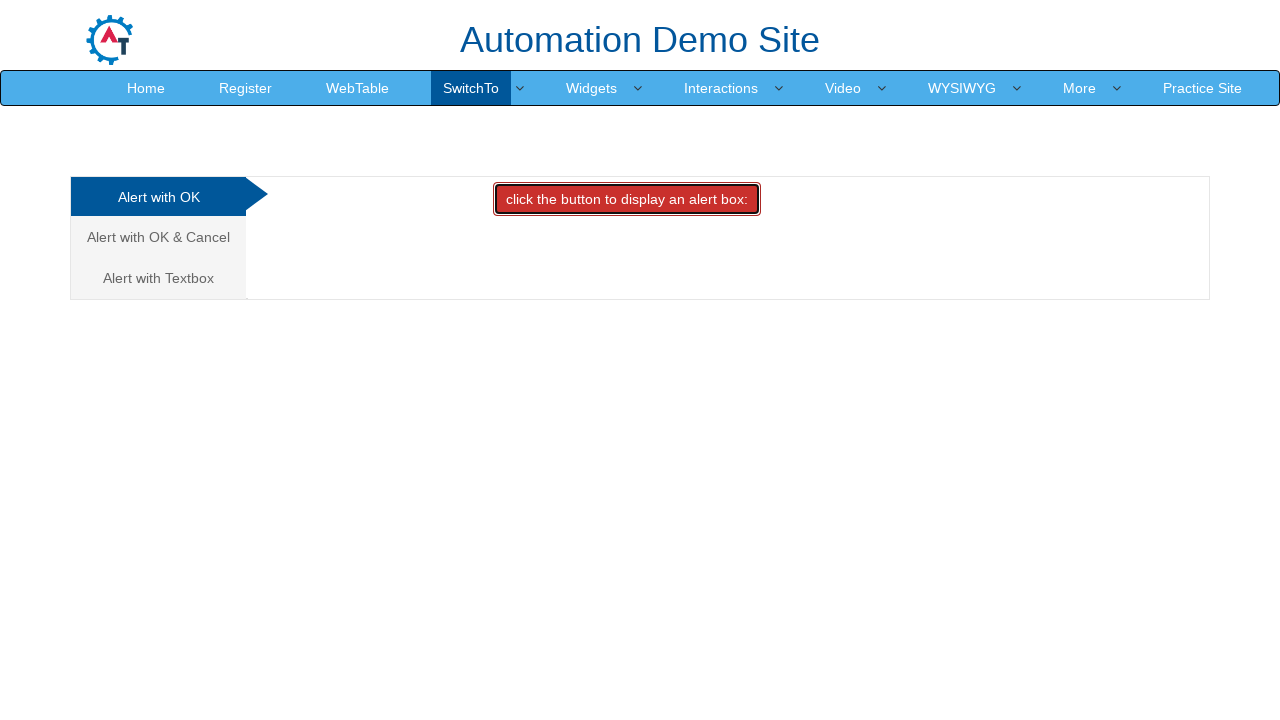